Tests resize functionality on jQuery UI demo page by clicking and dragging the resize handle within an iframe to resize an element.

Starting URL: http://jqueryui.com/resizable

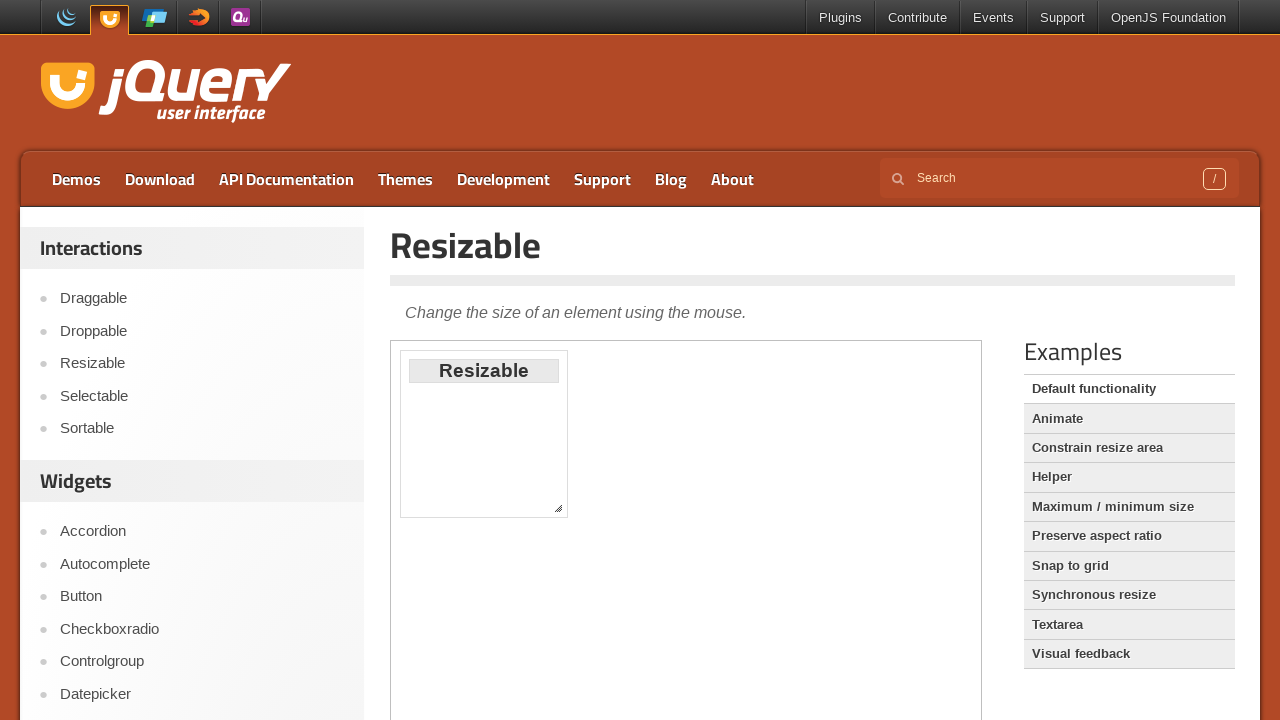

Located demo iframe
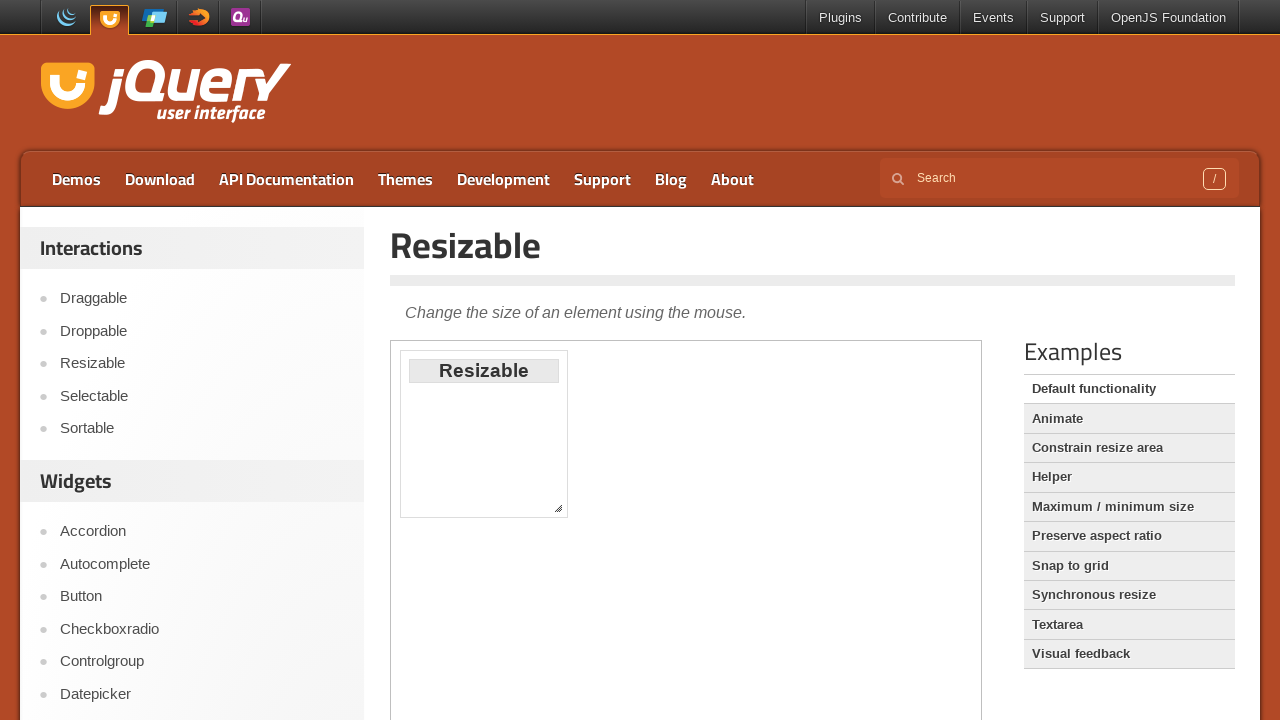

Located resizable element
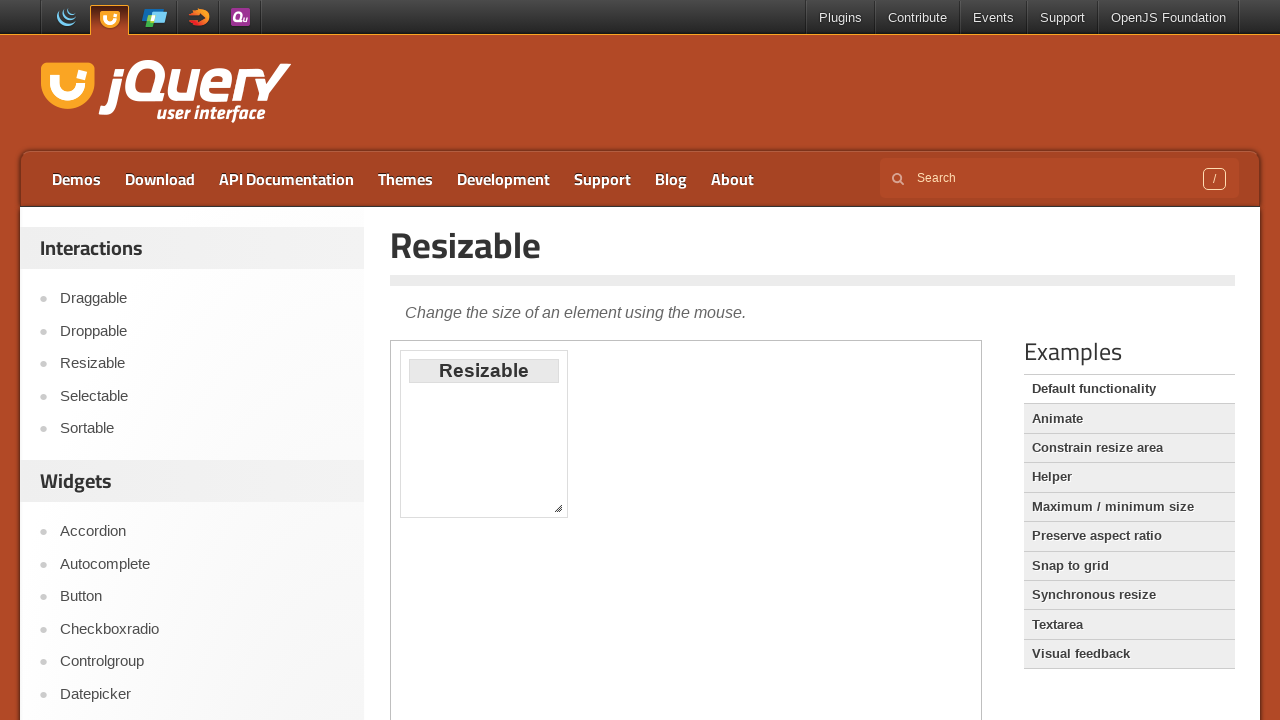

Resizable element became visible
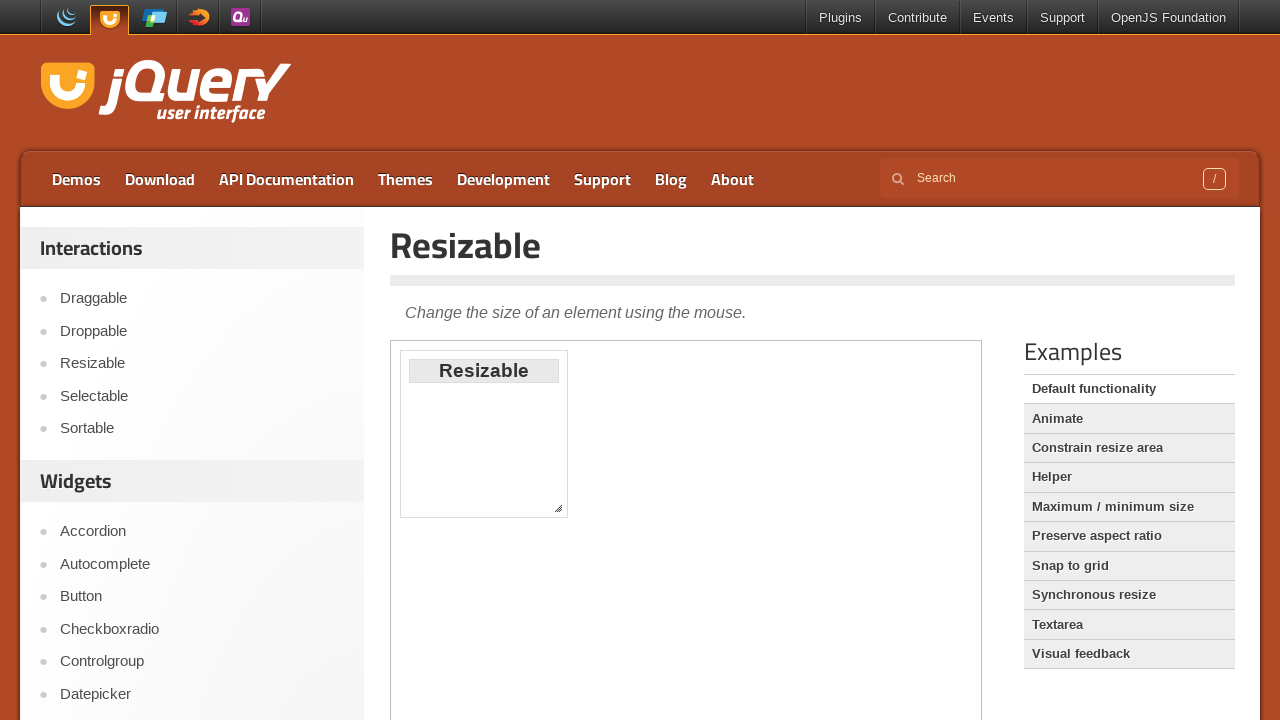

Located resize handle in bottom-right corner
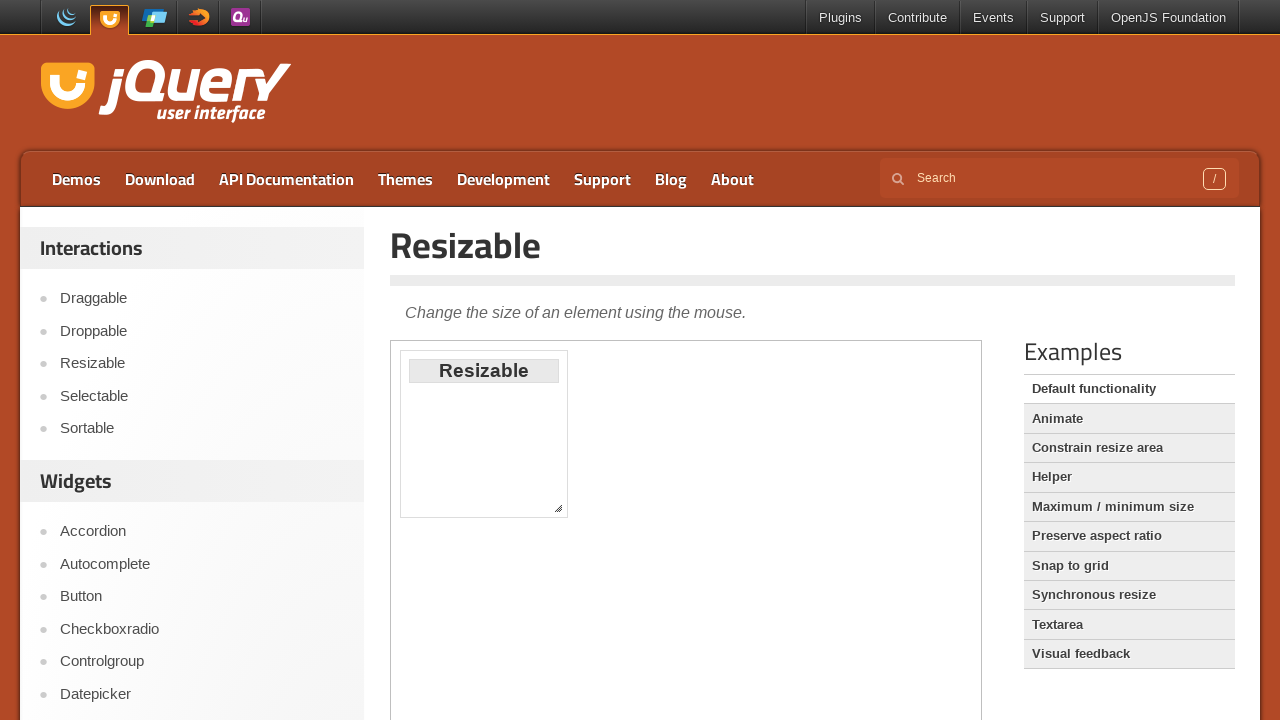

Retrieved resize handle bounding box
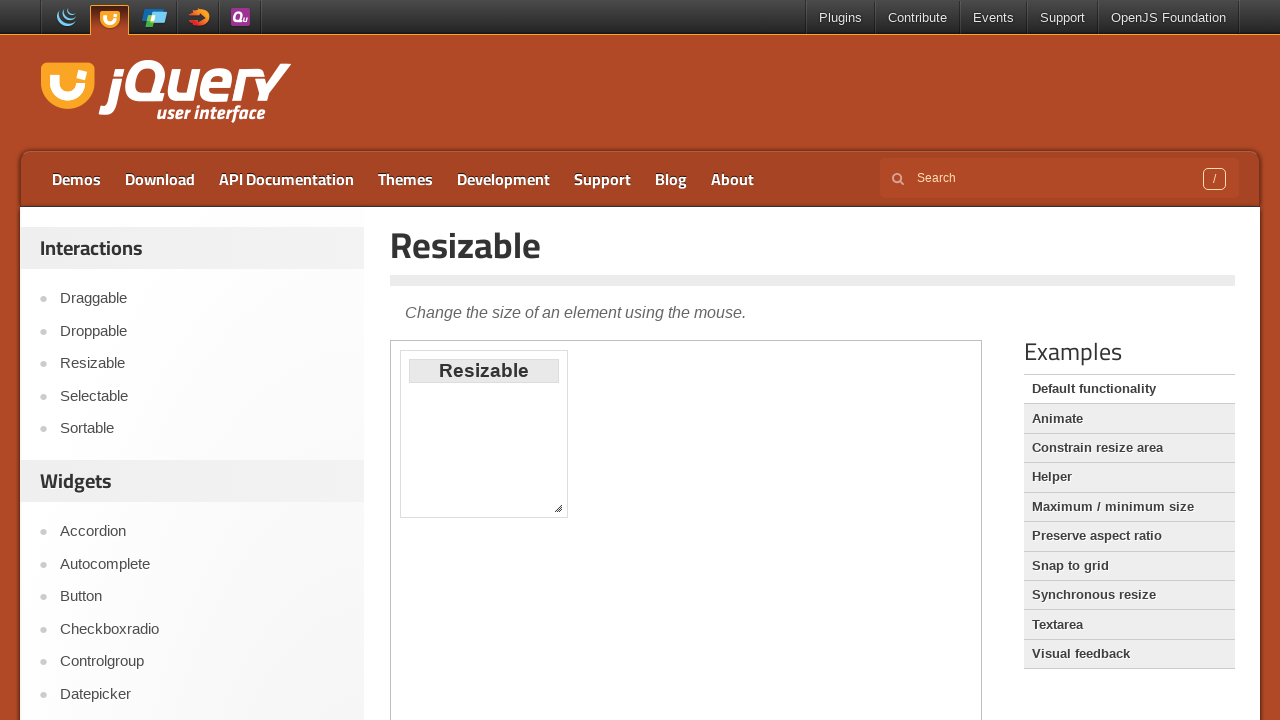

Moved mouse to center of resize handle at (558, 508)
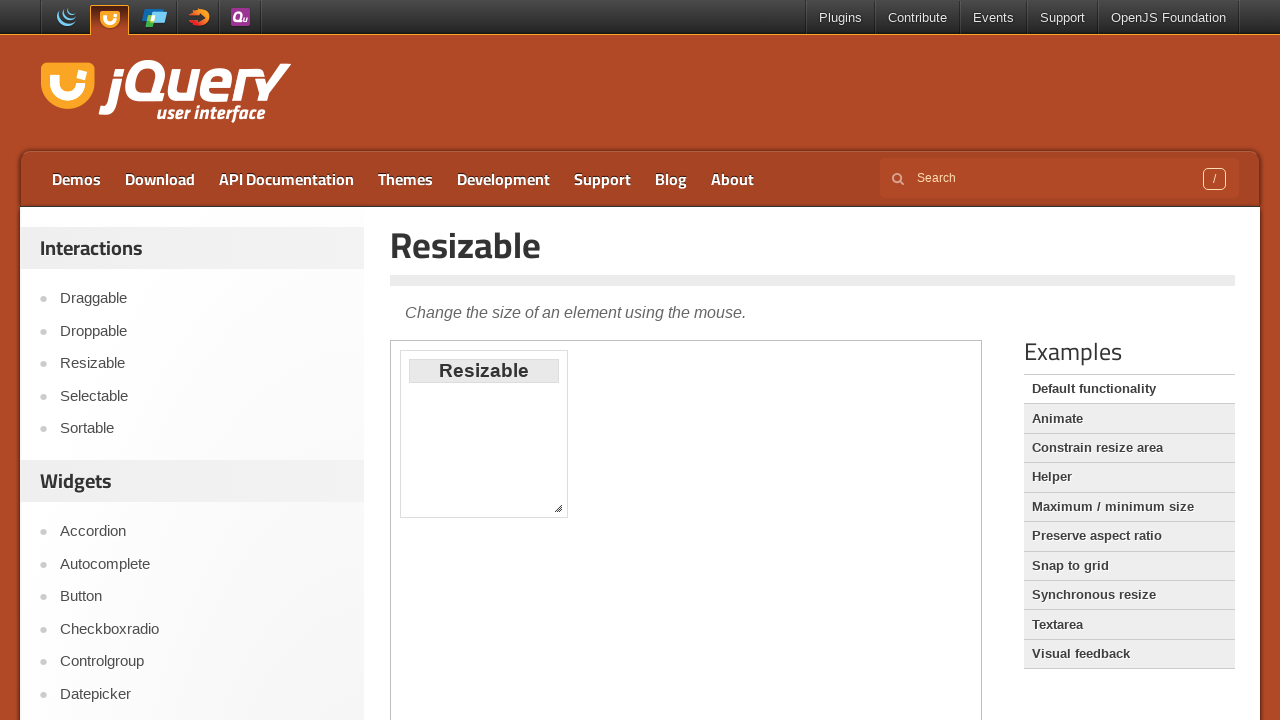

Pressed mouse button down on resize handle at (558, 508)
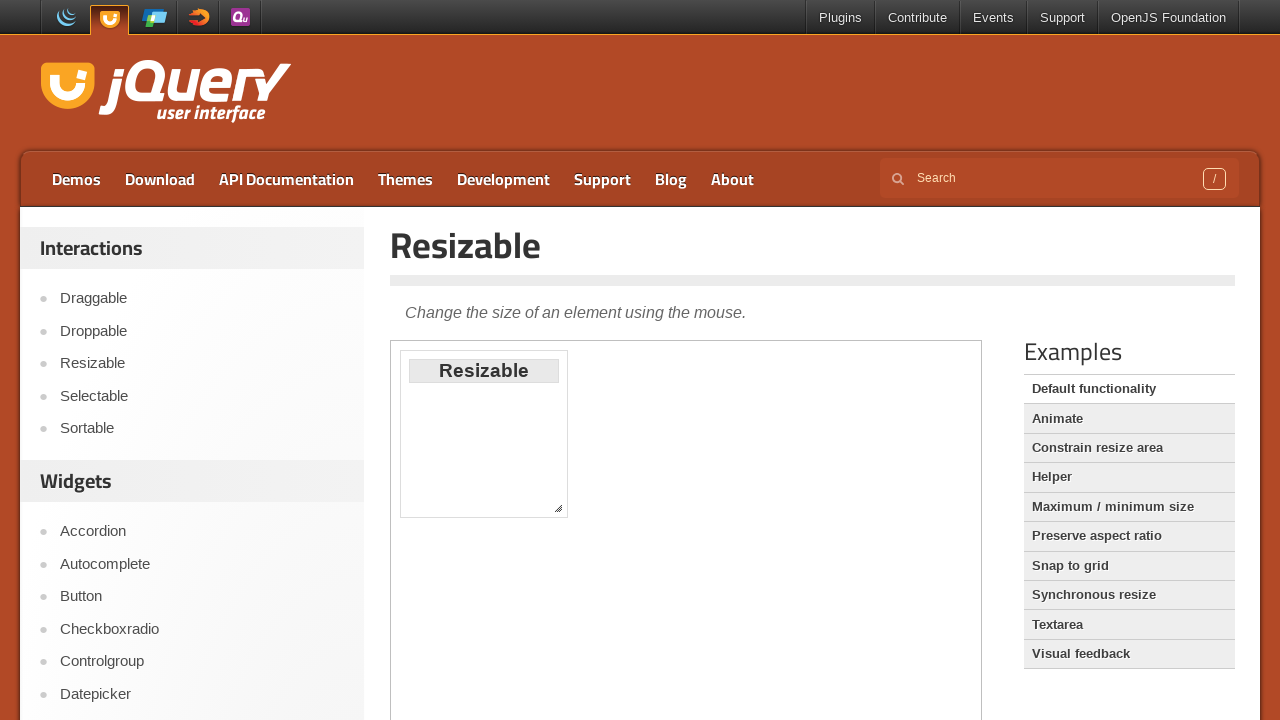

Dragged mouse 100px right and 100px down to resize element at (650, 600)
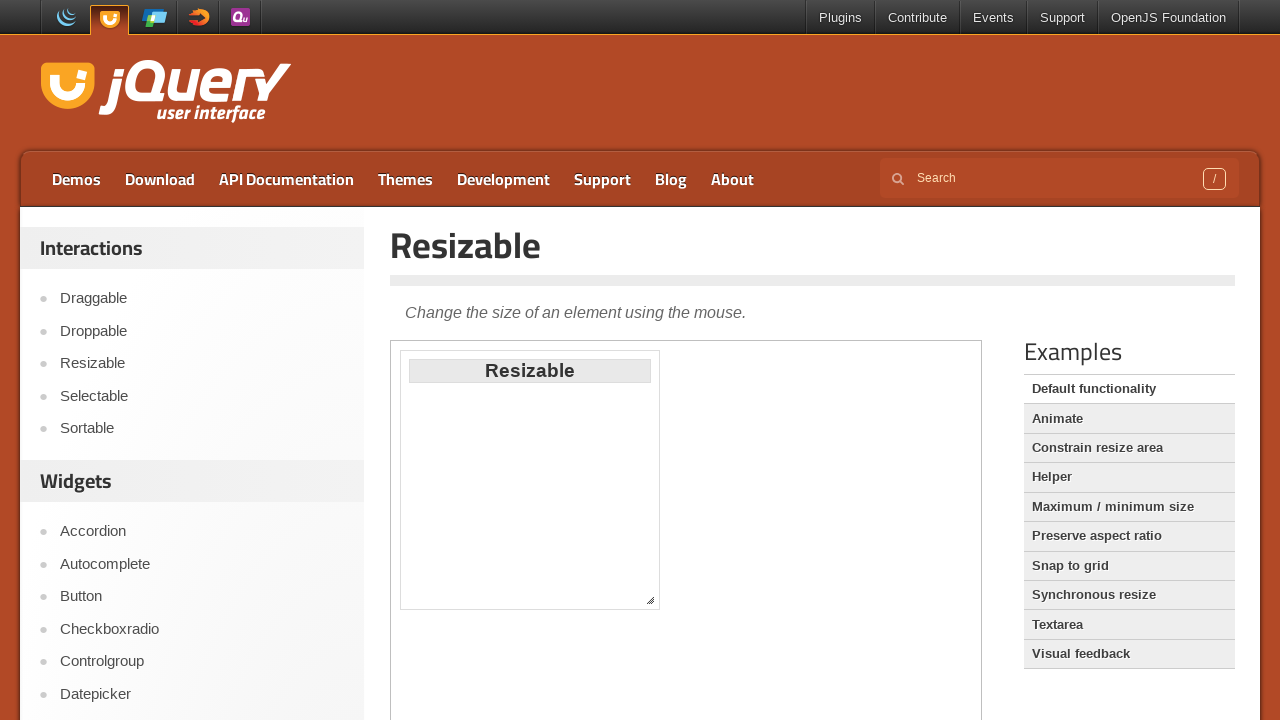

Released mouse button to complete resize at (650, 600)
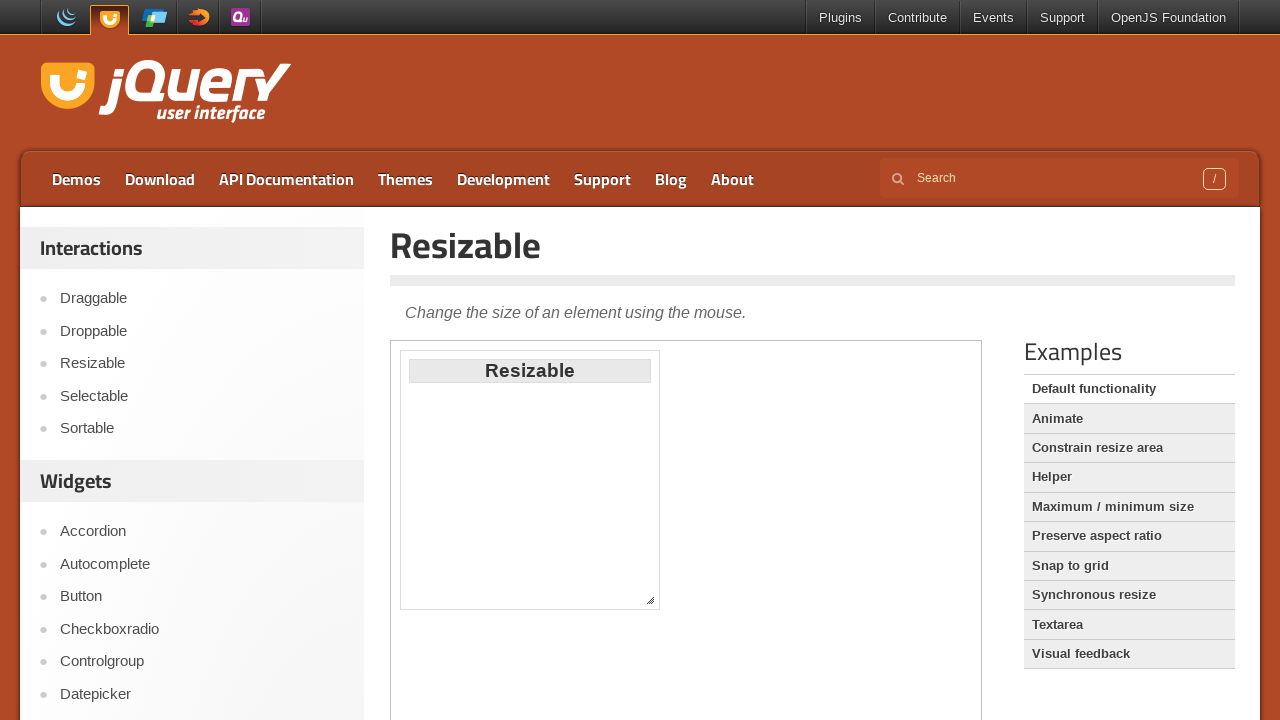

Verified resizable element is still visible after resize
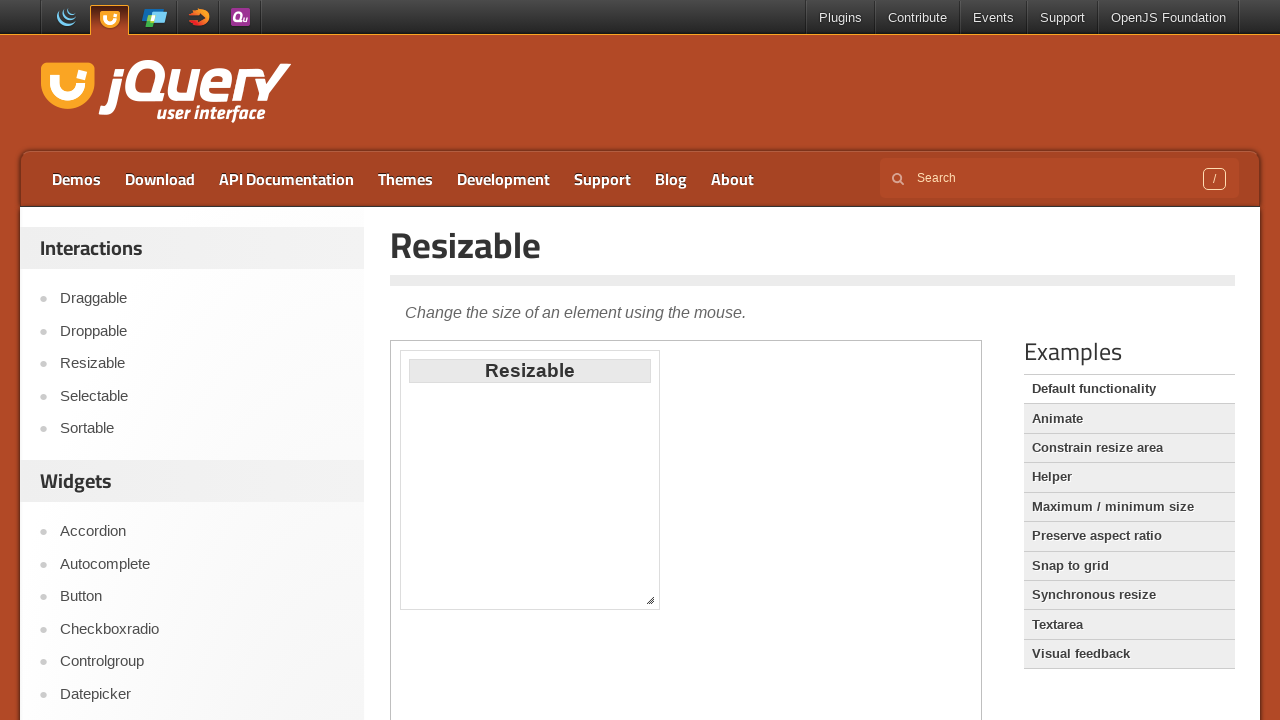

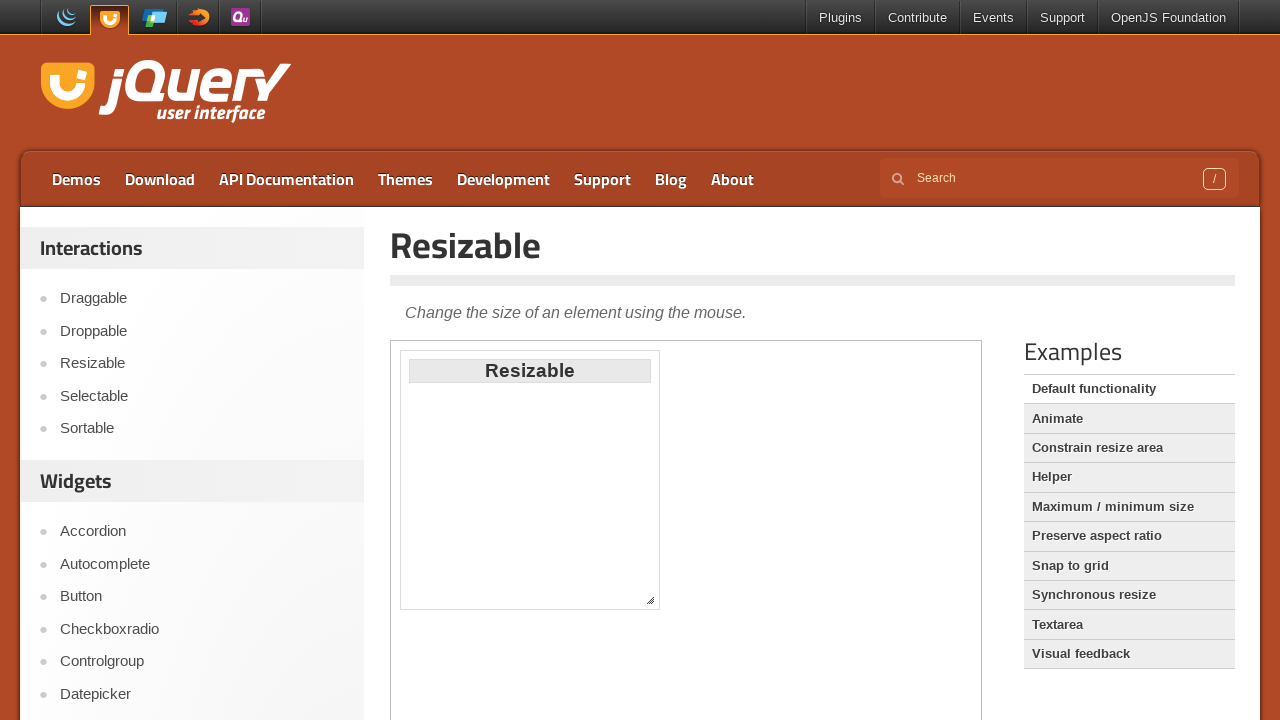